Tests navigation menu hover interactions by moving the mouse over different menu items and verifying that dropdown menus appear

Starting URL: https://itbootcamp.rs/

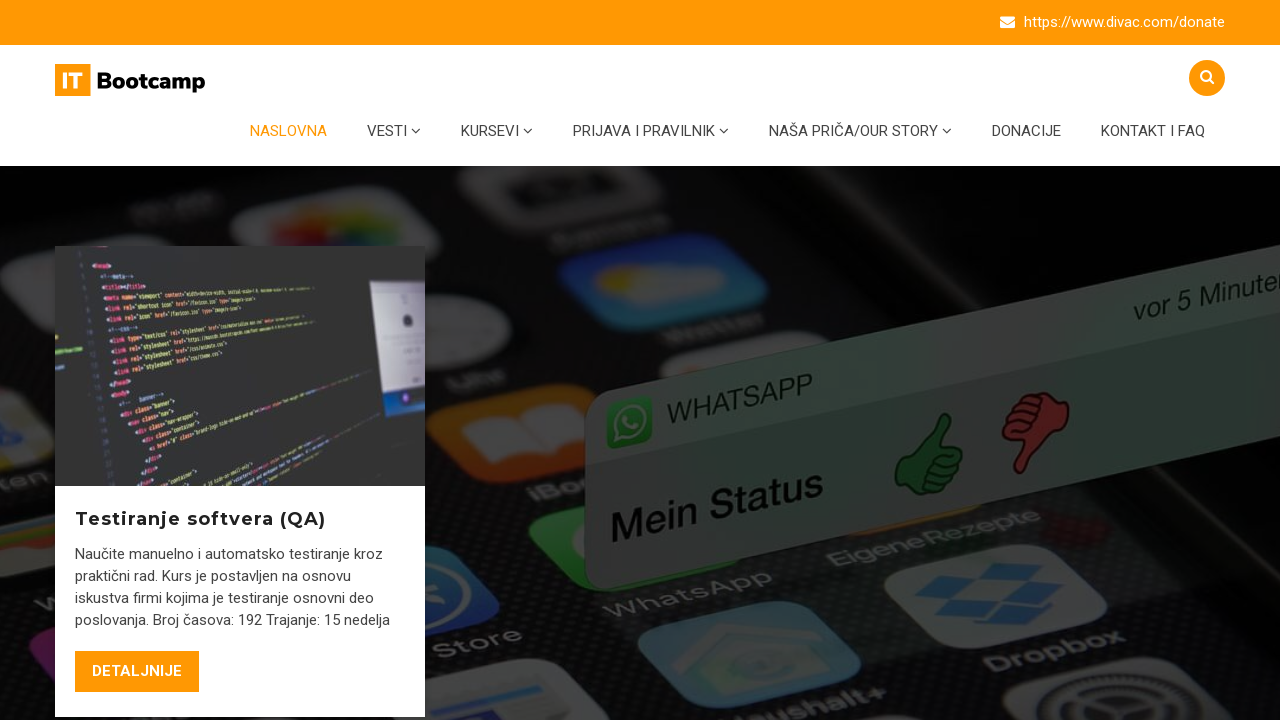

Hovered over 'Vesti' menu item at (394, 131) on #menu-item-6408 > a
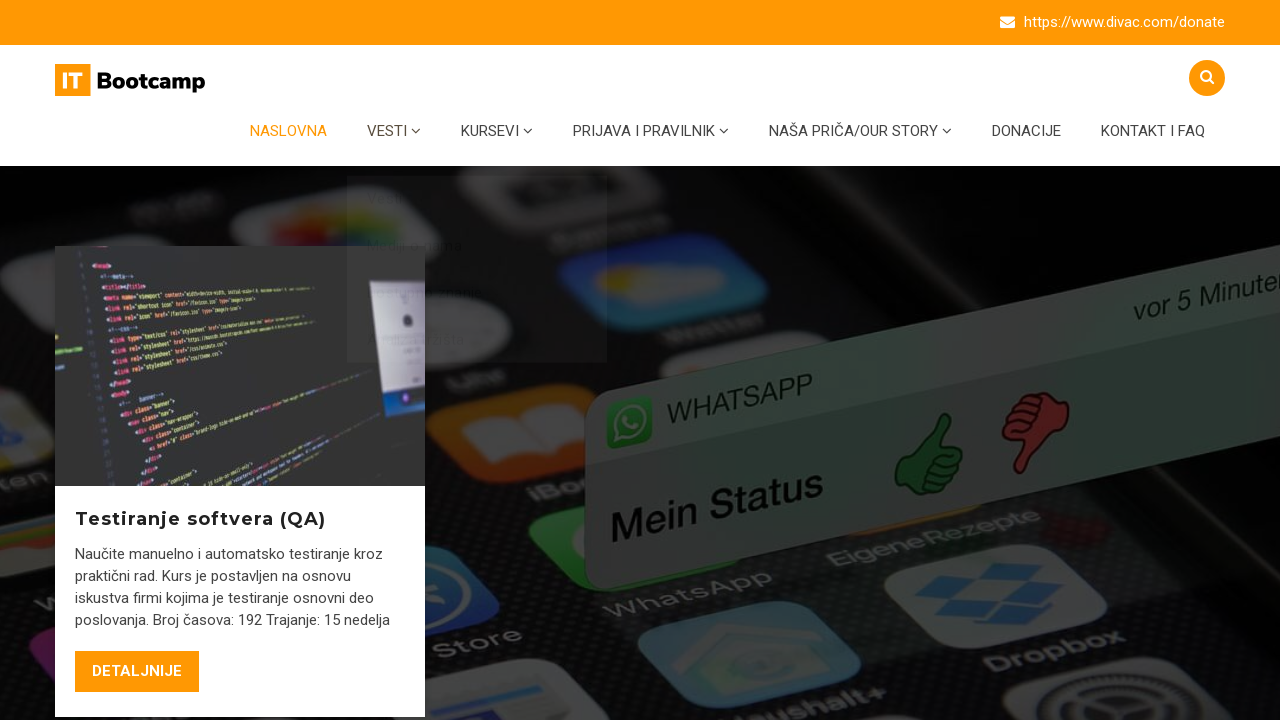

'Vesti' dropdown menu appeared
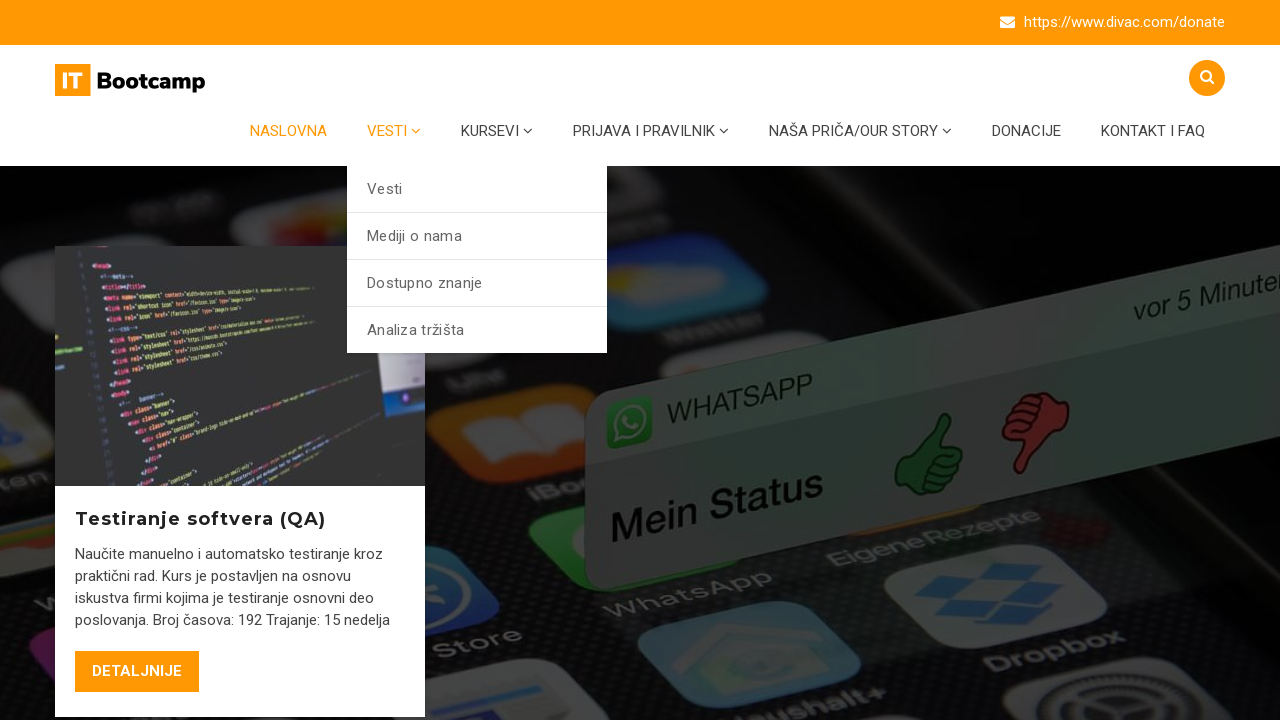

Hovered over 'Kursevi' menu item at (497, 131) on #menu-item-5362 > a
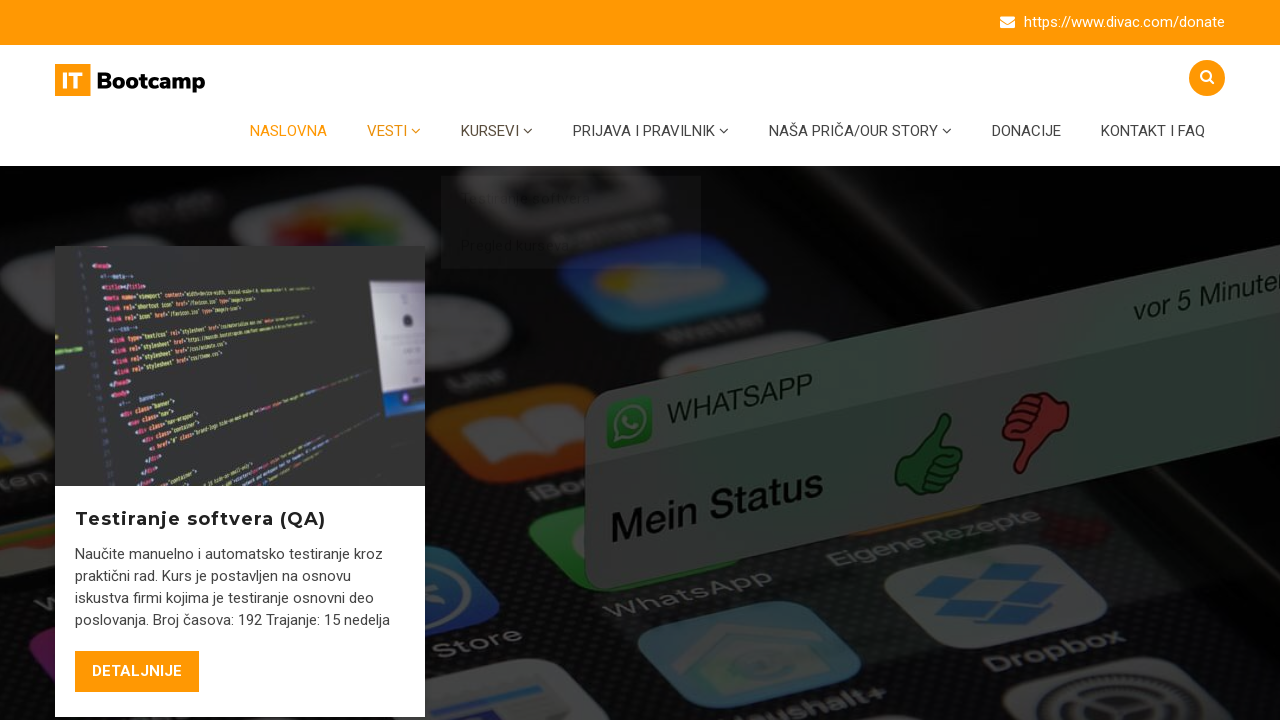

'Kursevi' dropdown menu appeared
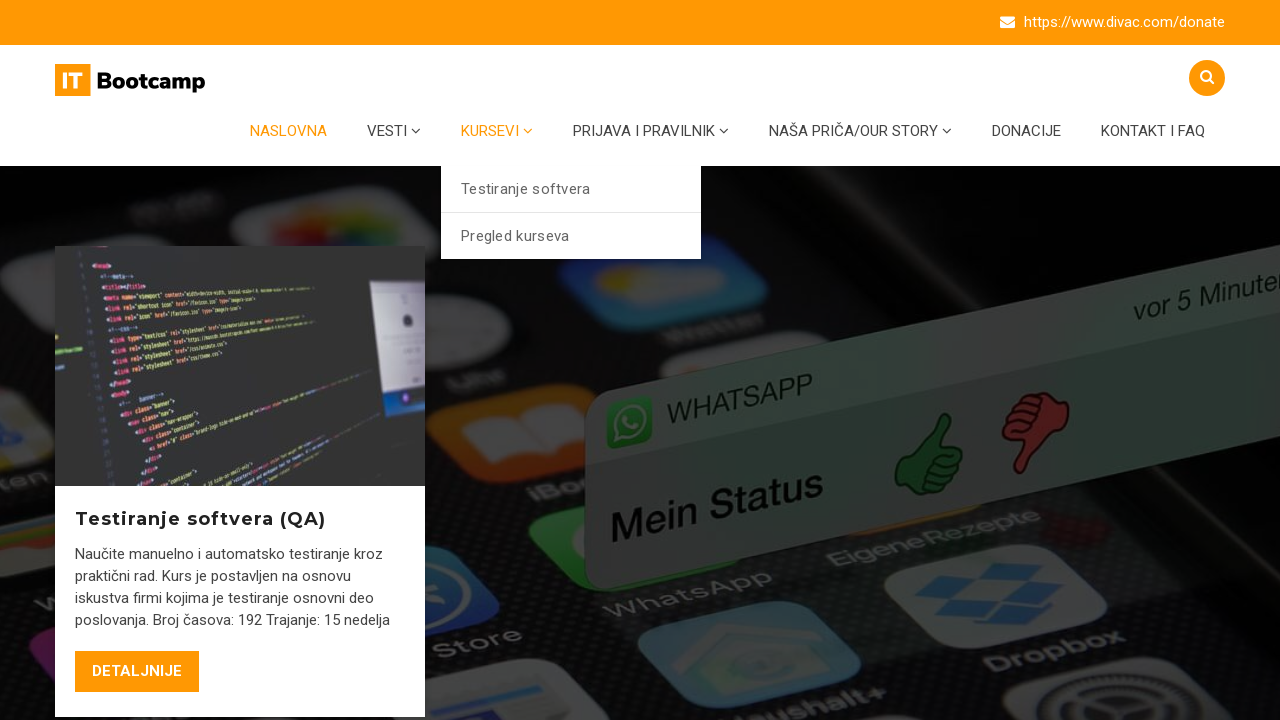

Hovered over 'Prijava i pravilnik' menu item at (651, 131) on #menu-item-5453 > a
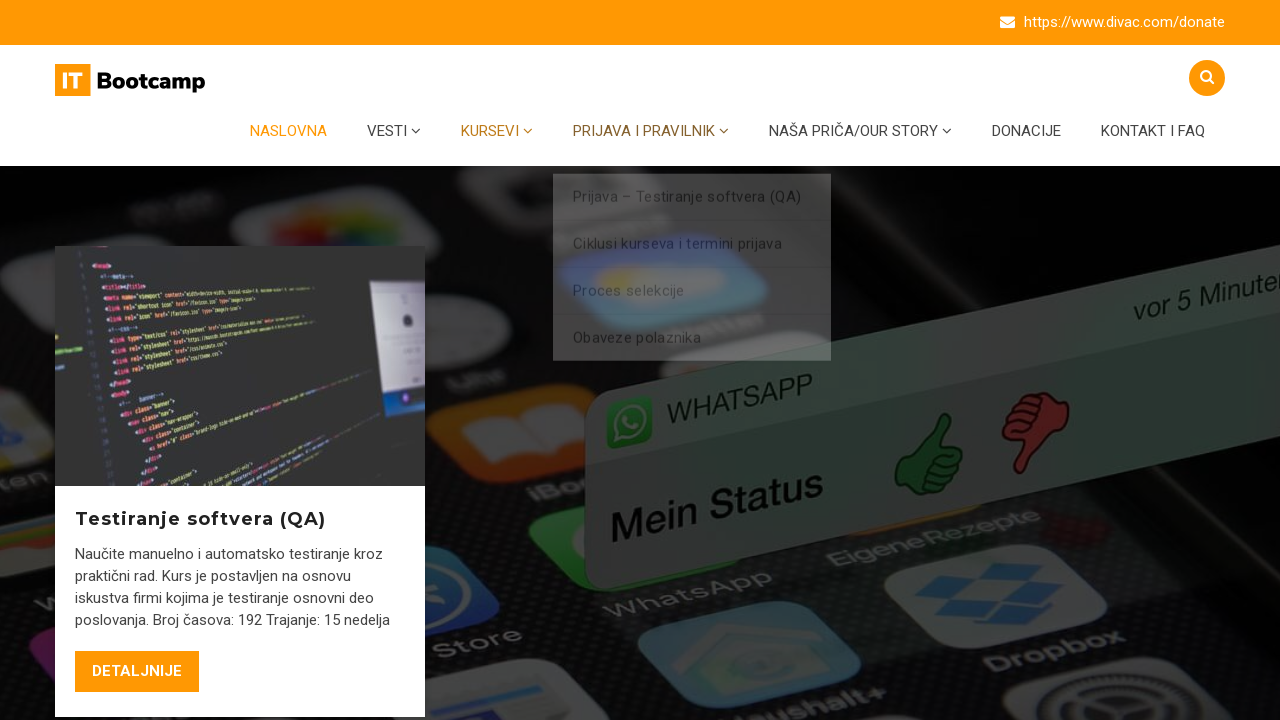

'Prijava i pravilnik' dropdown menu appeared
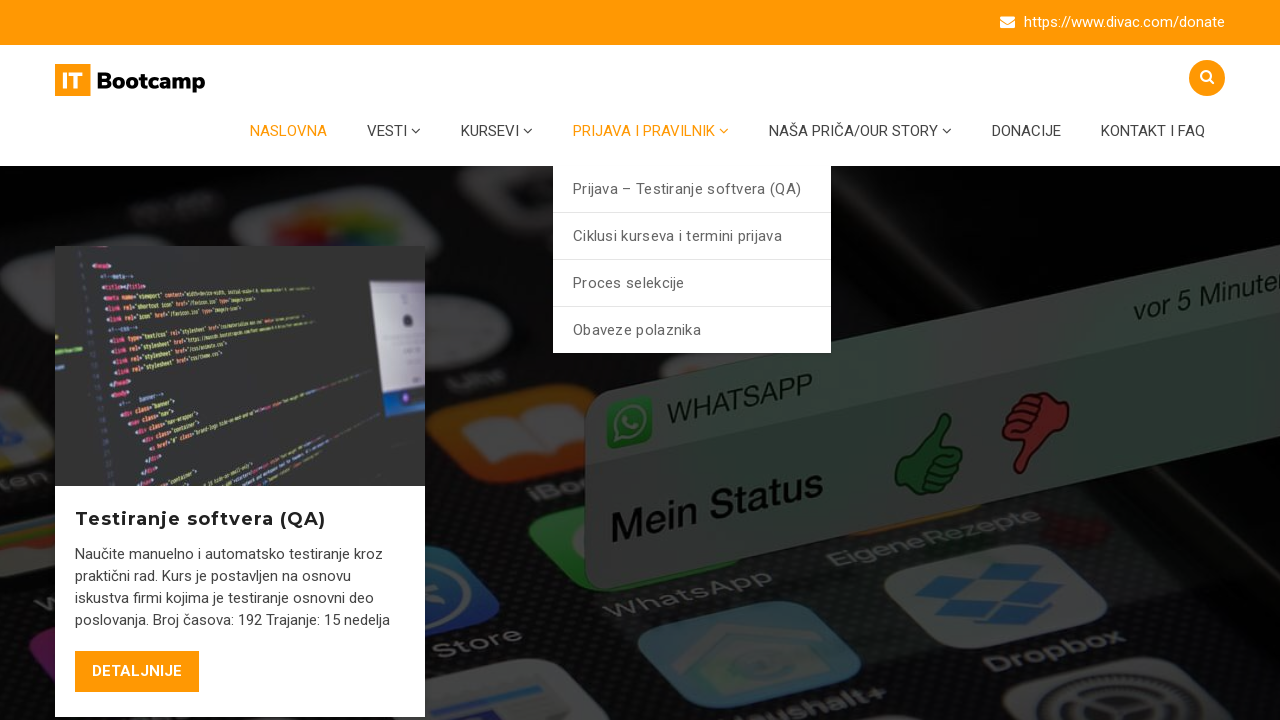

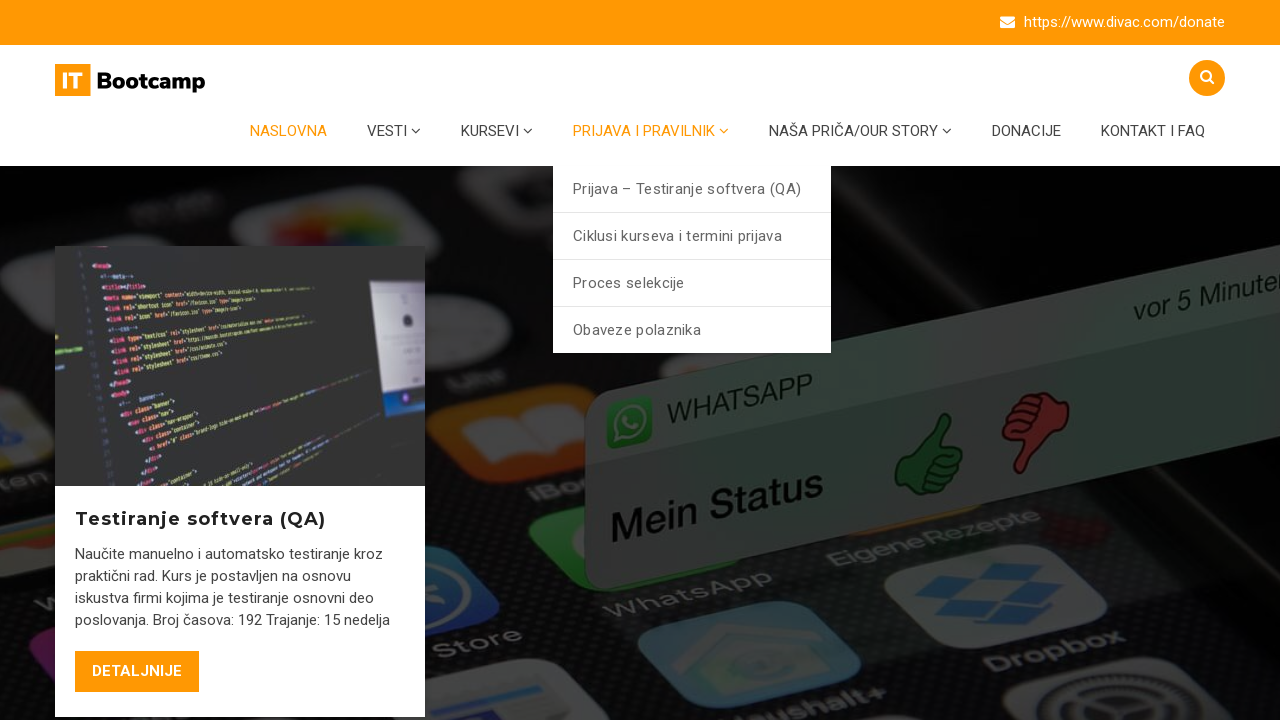